Tests login form submission with invalid credentials and verifies error message display

Starting URL: https://rahulshettyacademy.com/locatorspractice/

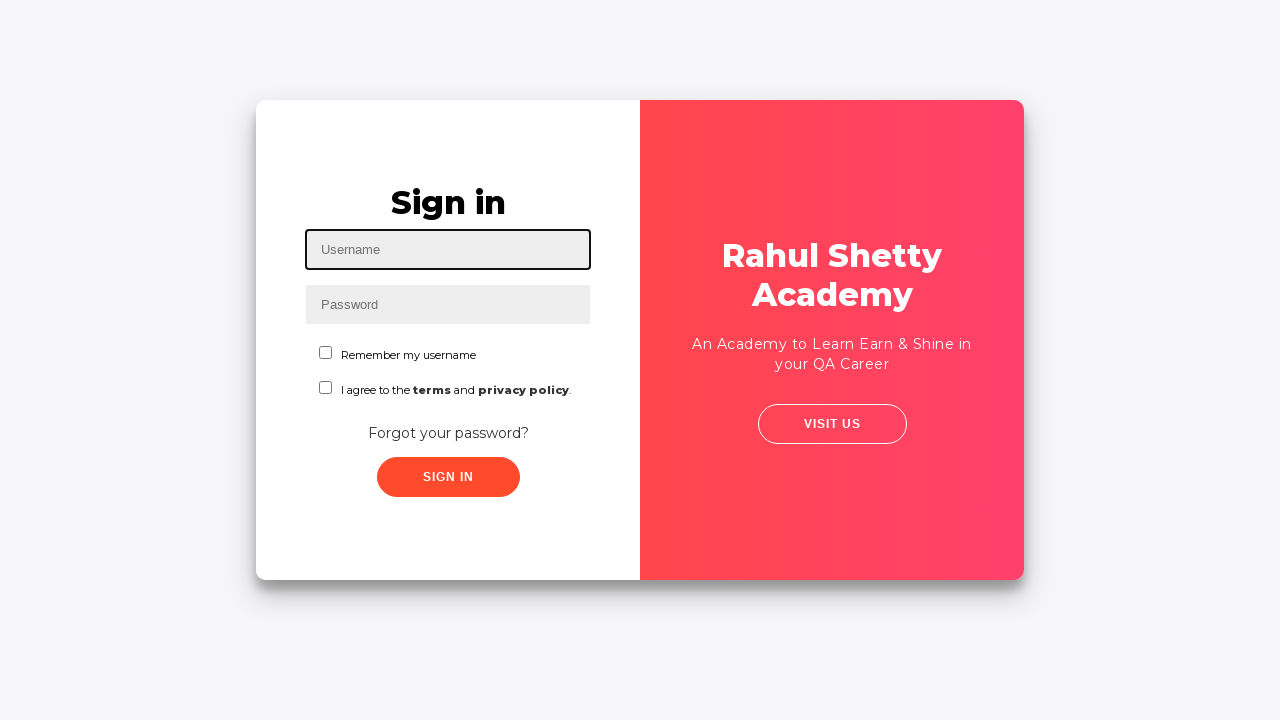

Filled username field with 'ram@gmail.com' on #inputUsername
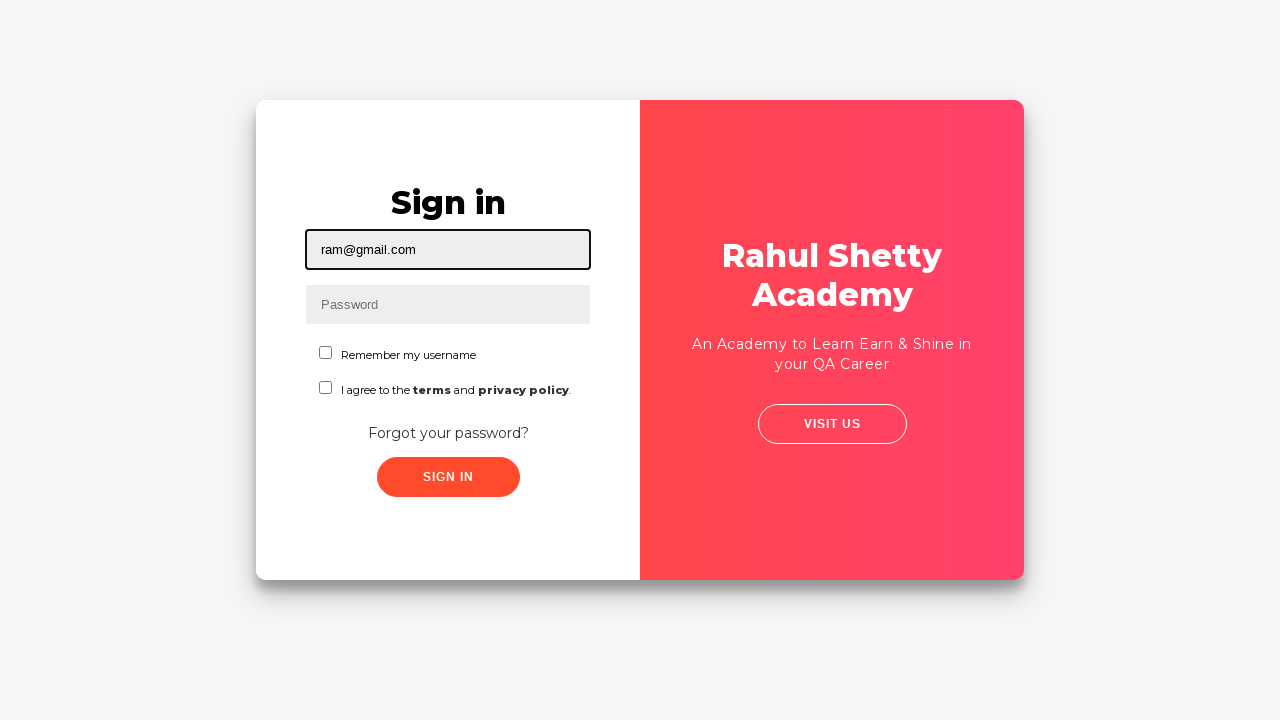

Filled password field with '1234' on input[type='password']
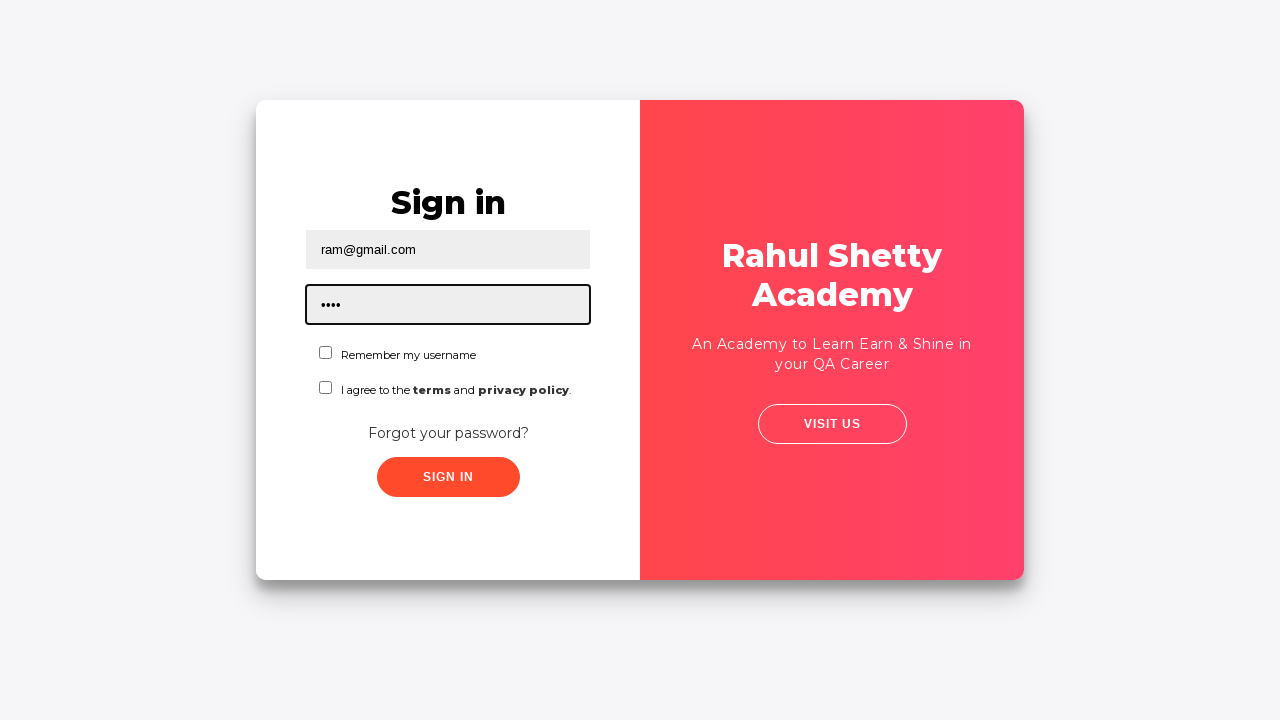

Clicked Sign In button at (448, 477) on button:has-text('Sign In')
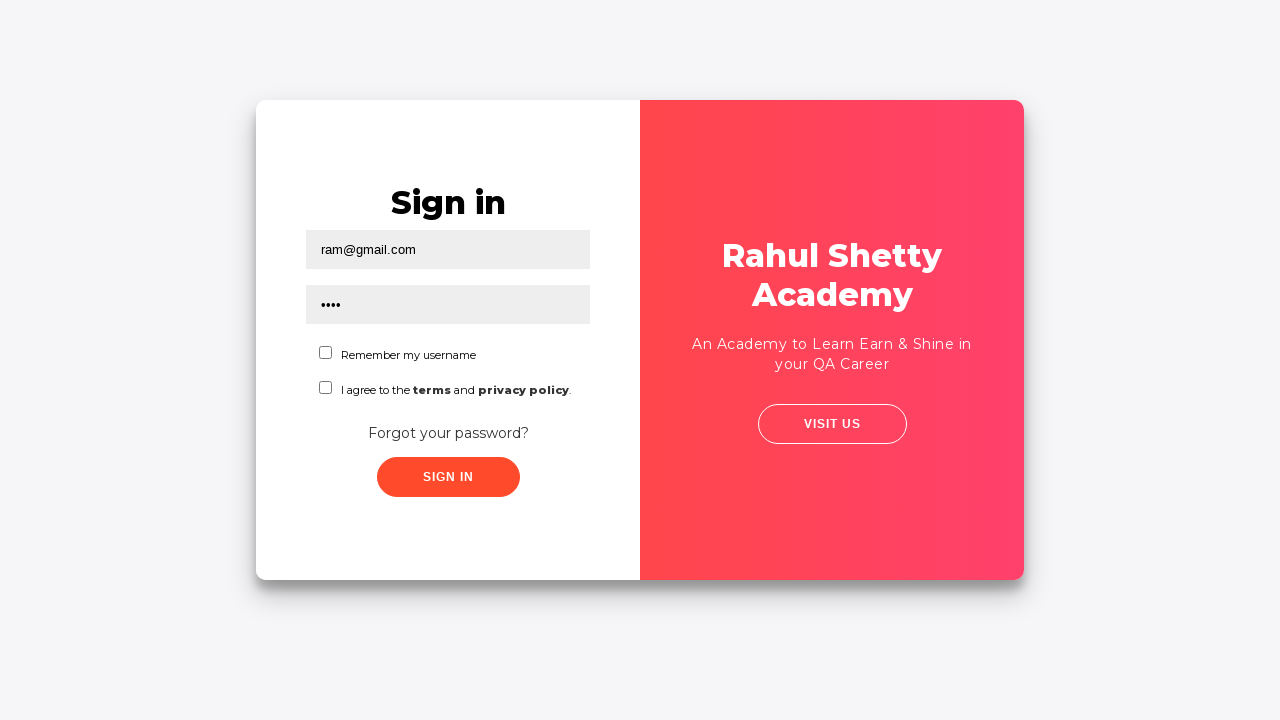

Error message appeared on page
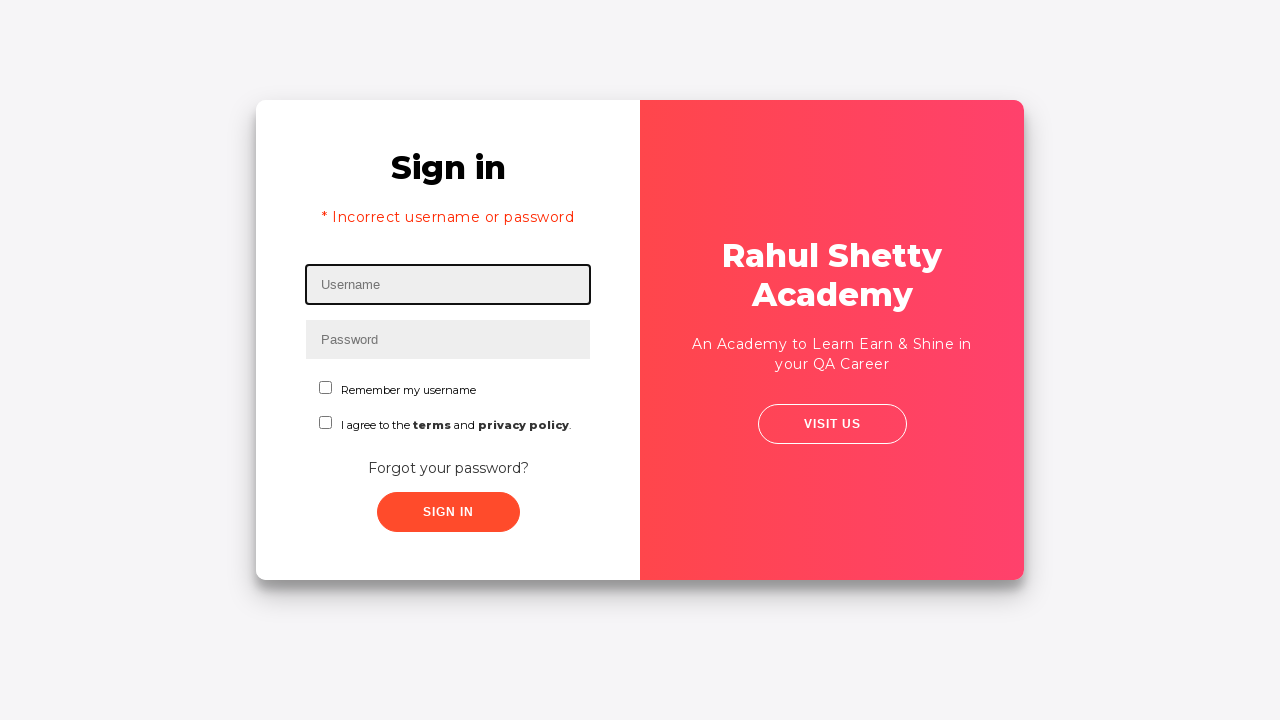

Extracted error message: * Incorrect username or password 
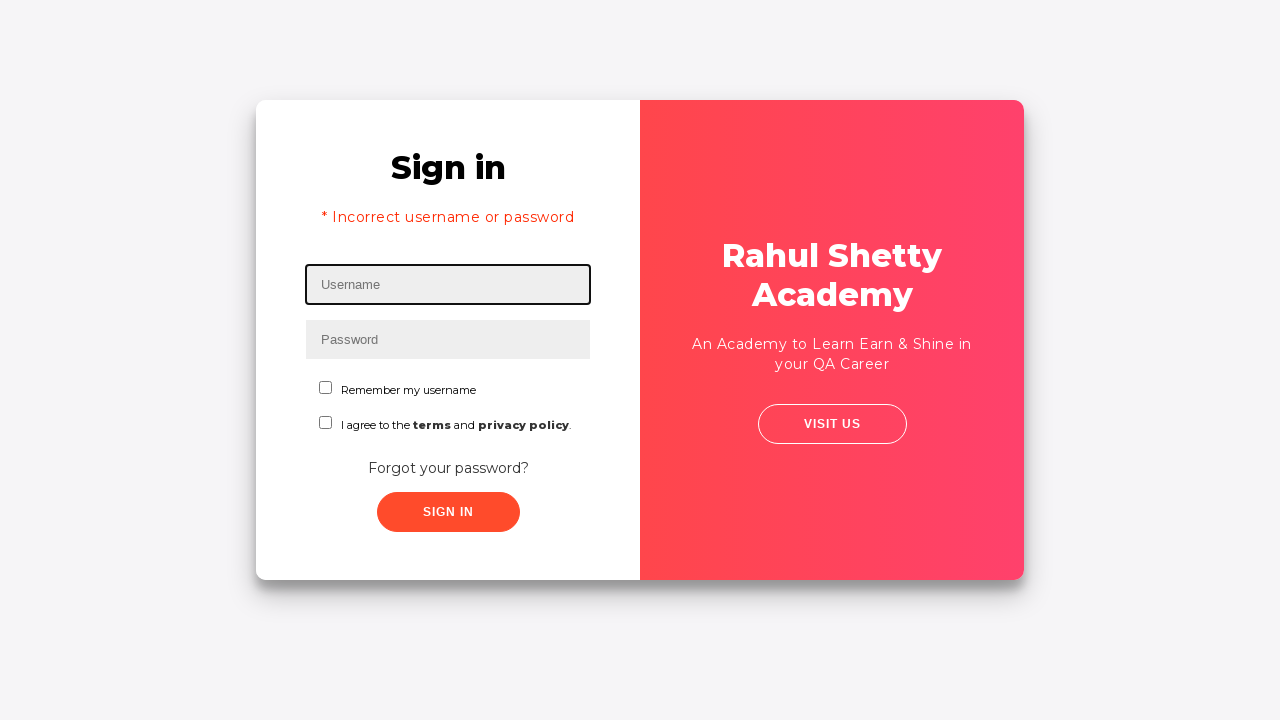

Printed error message to console
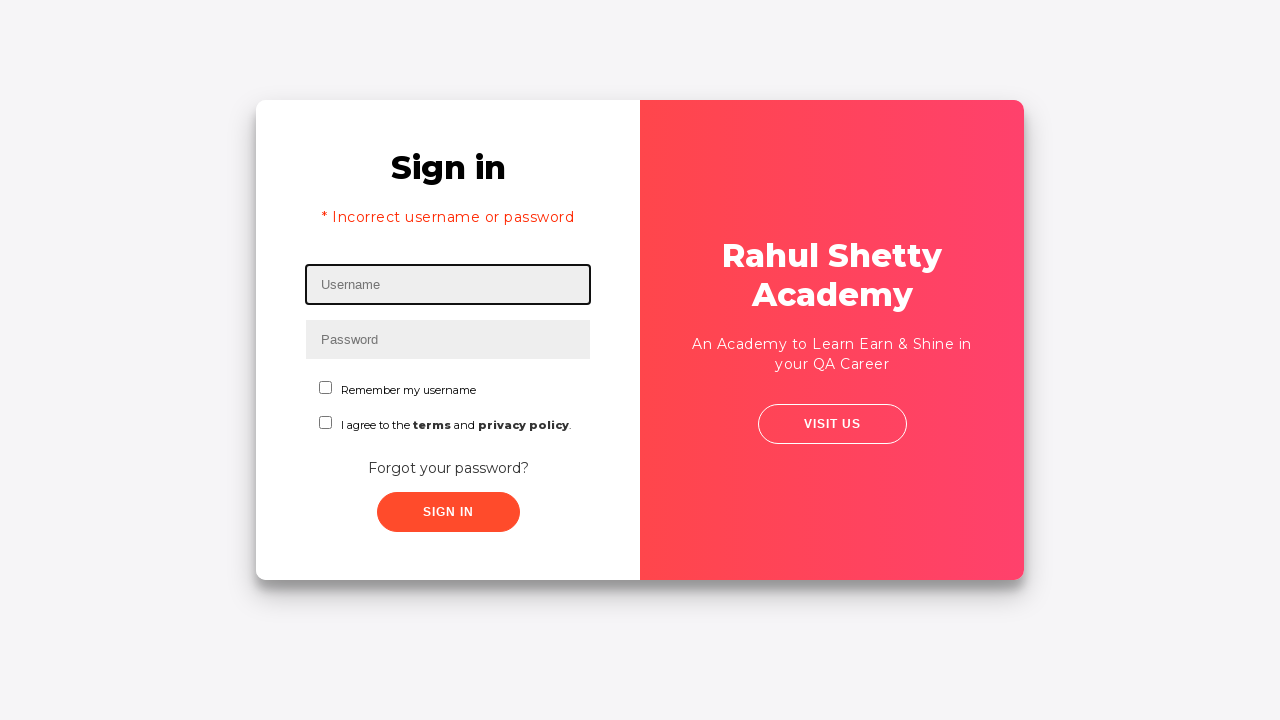

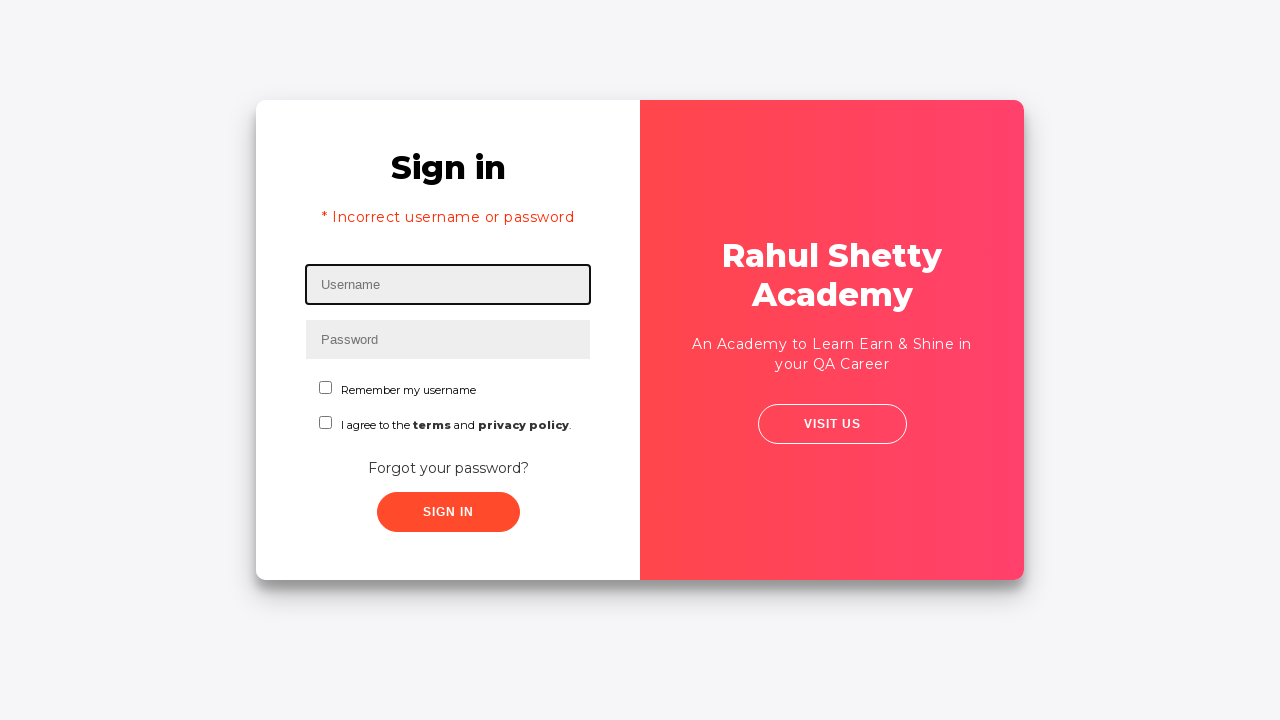